Clicks on the signin link from Rediff homepage

Starting URL: https://www.rediff.com/

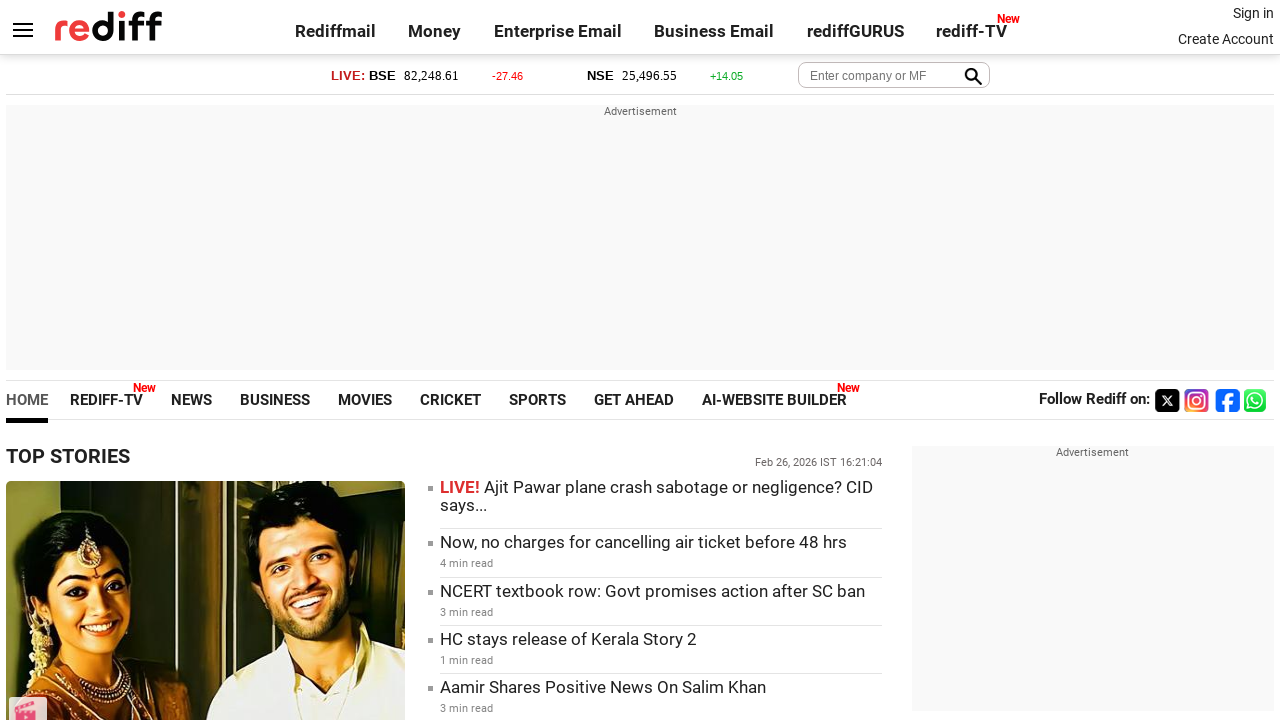

Clicked signin link on Rediff homepage at (1253, 13) on .signin
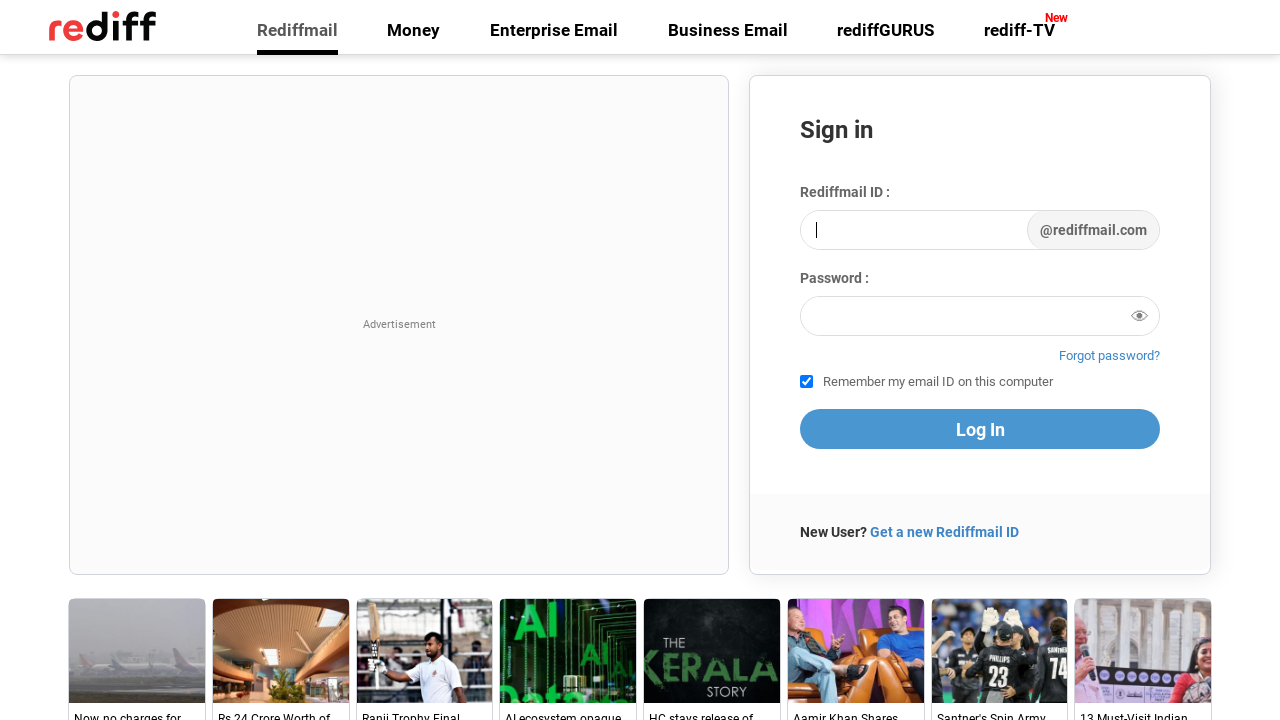

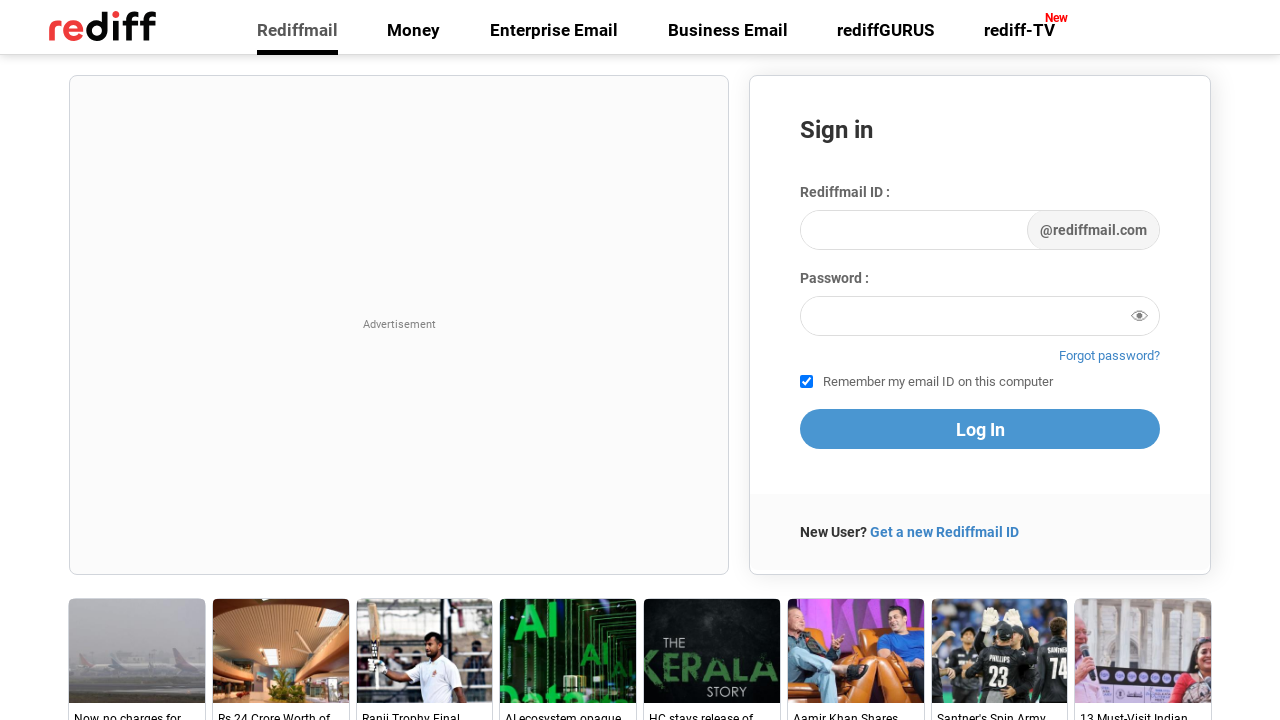